Tests file download functionality by clicking the download button on a demo QA site and verifying the download initiates

Starting URL: https://demoqa.com/upload-download

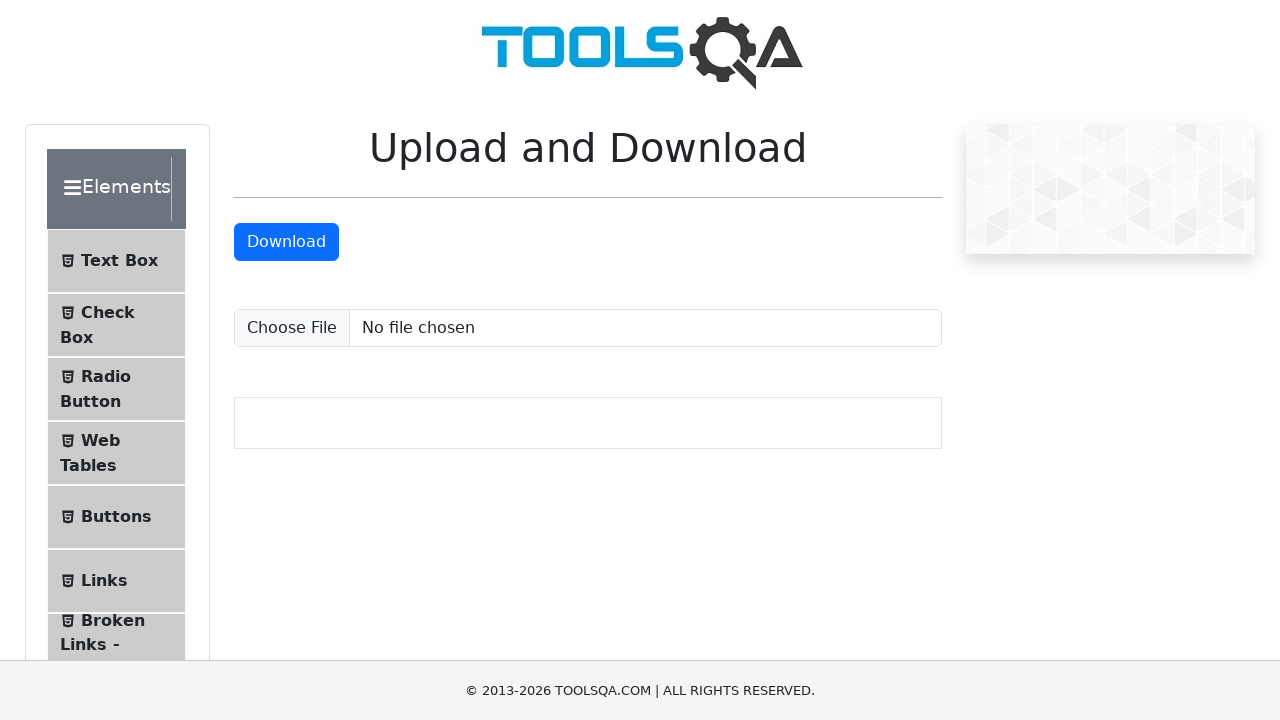

Navigated to DemoQA upload-download page
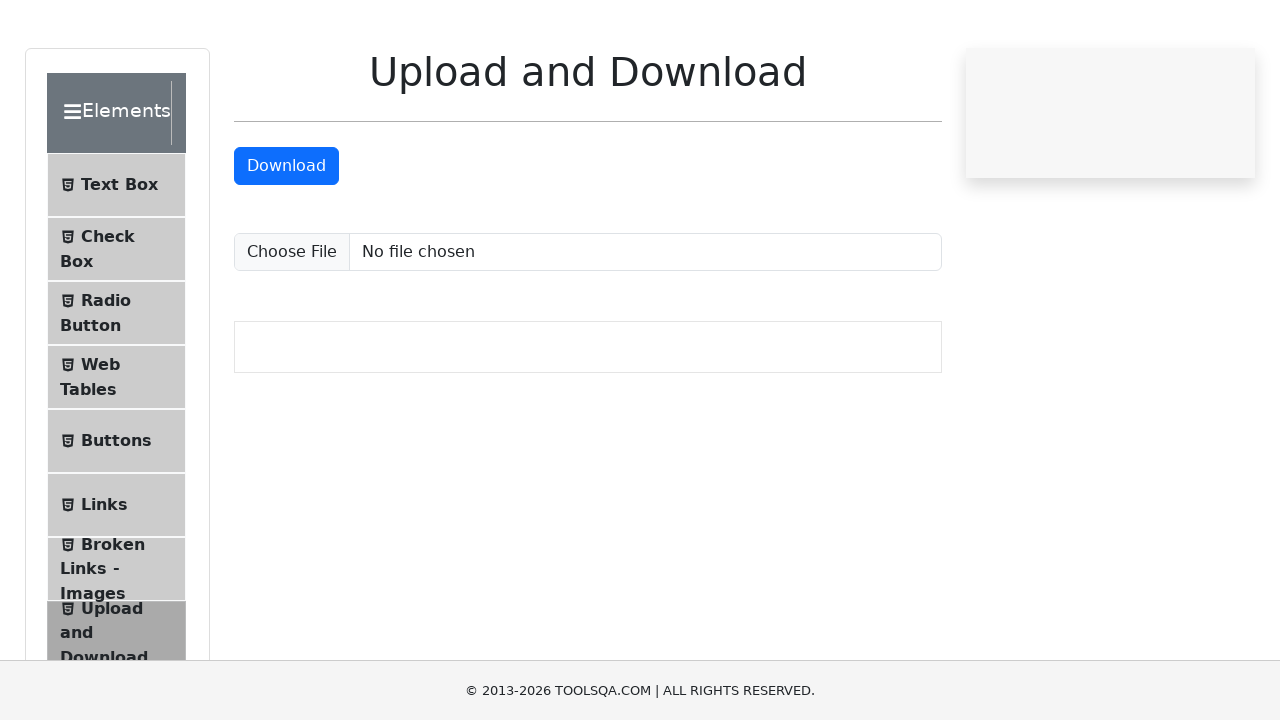

Clicked the download button at (286, 242) on #downloadButton
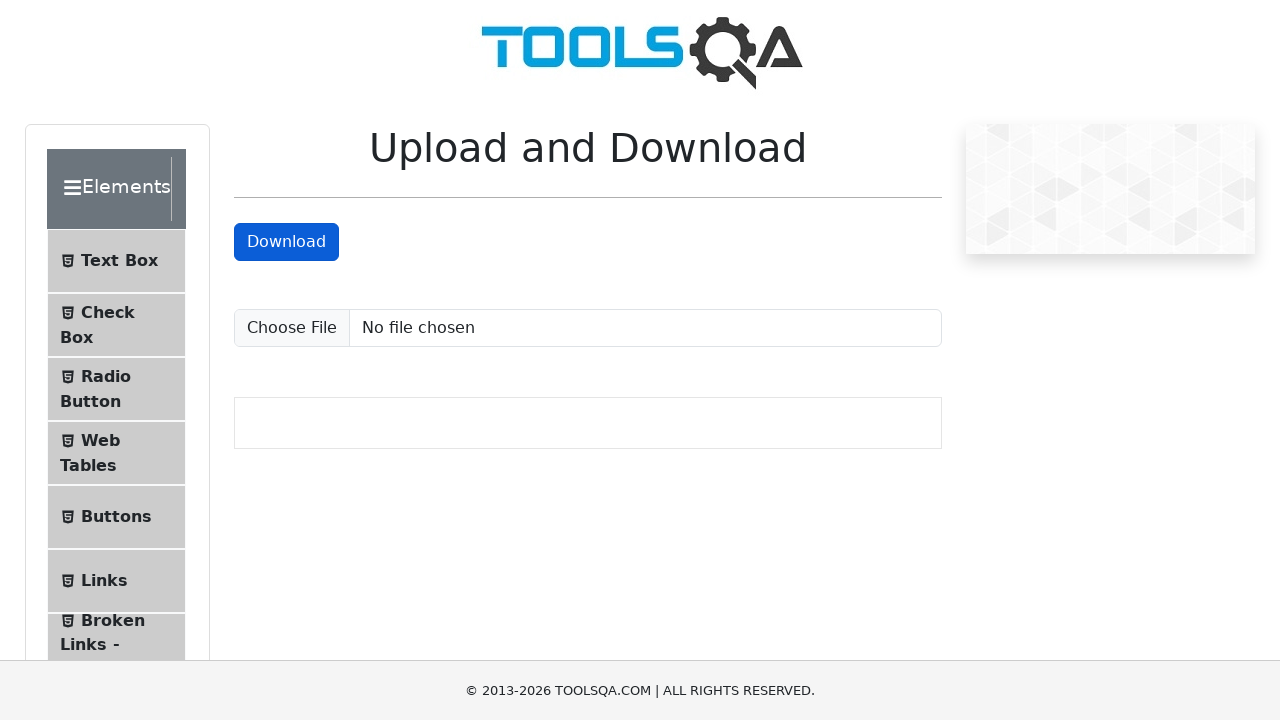

Waited 2 seconds for download to initiate
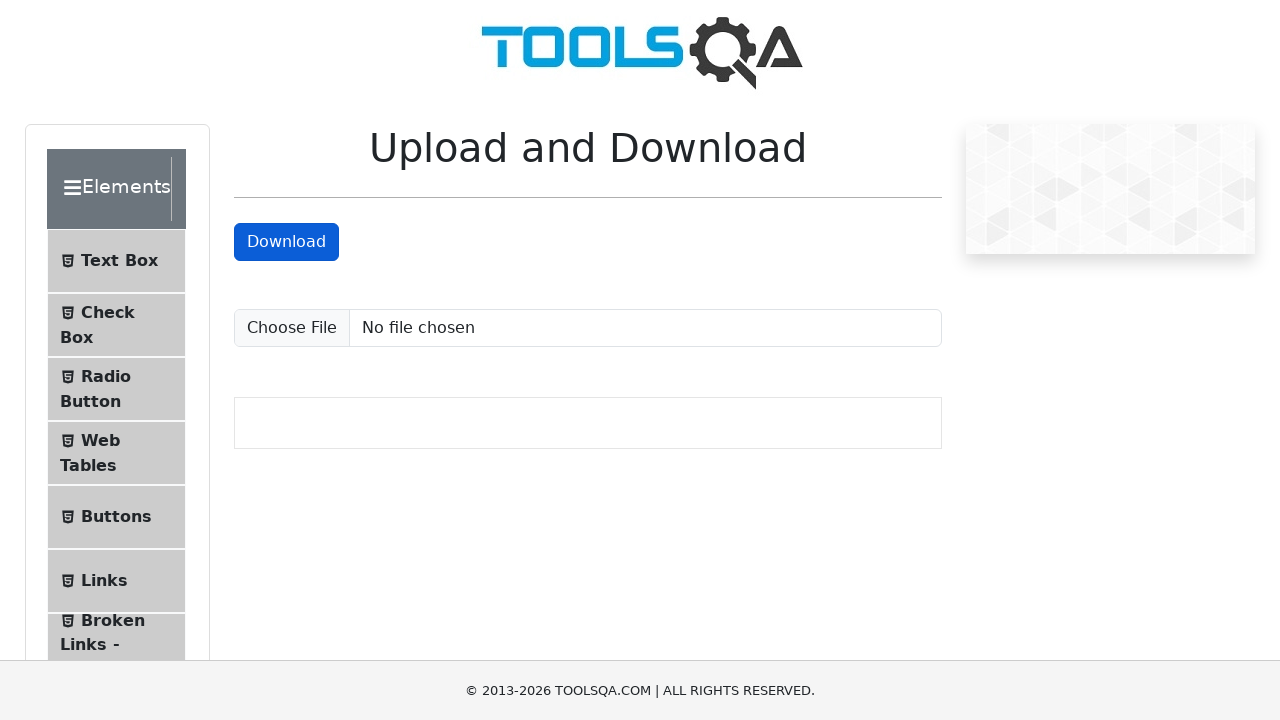

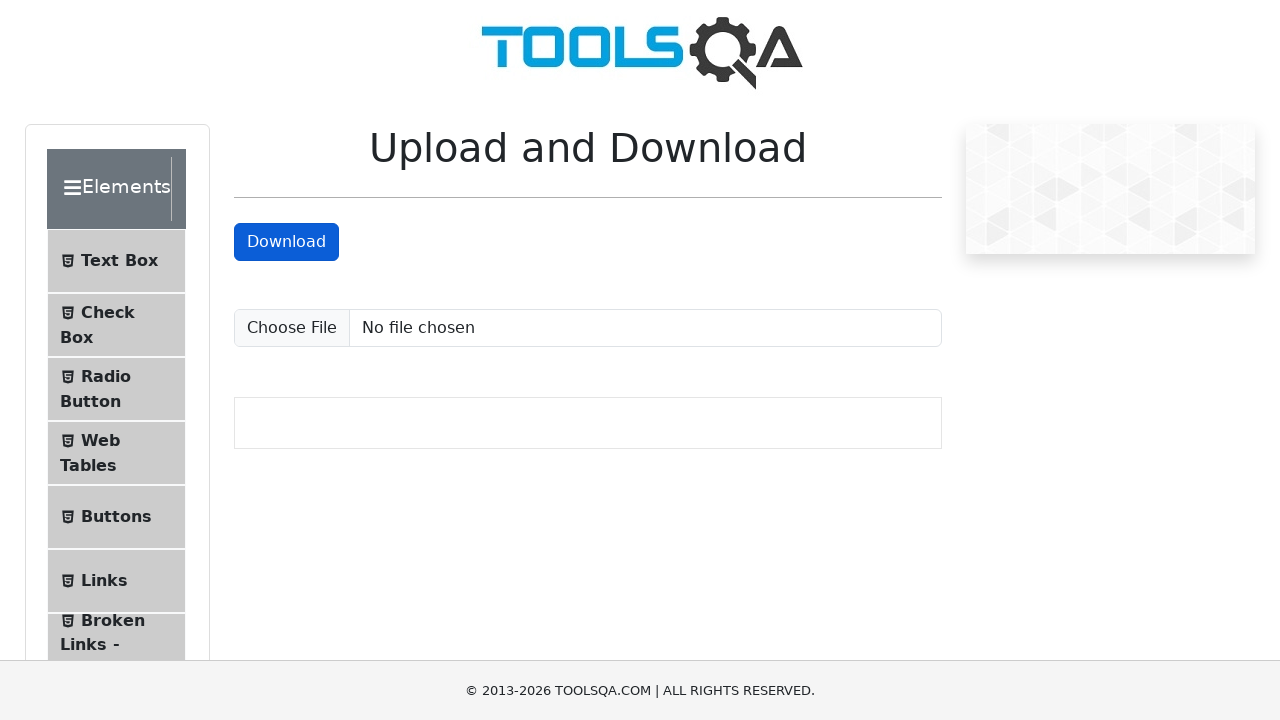